Navigates to the Royal Challenge Whisky brand page on Diageo India website

Starting URL: https://www.diageoindia.com/en/brands/brand-explorer/royal-challenge-whisky

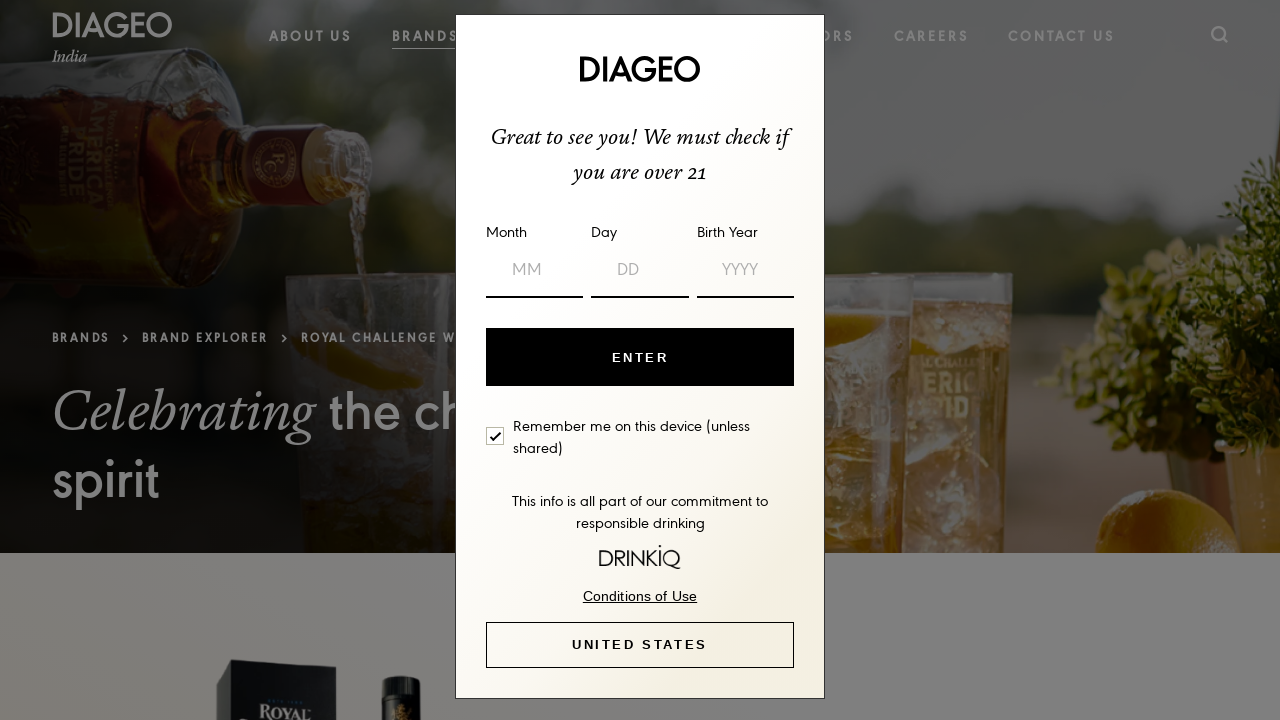

Navigated to Royal Challenge Whisky brand page on Diageo India website
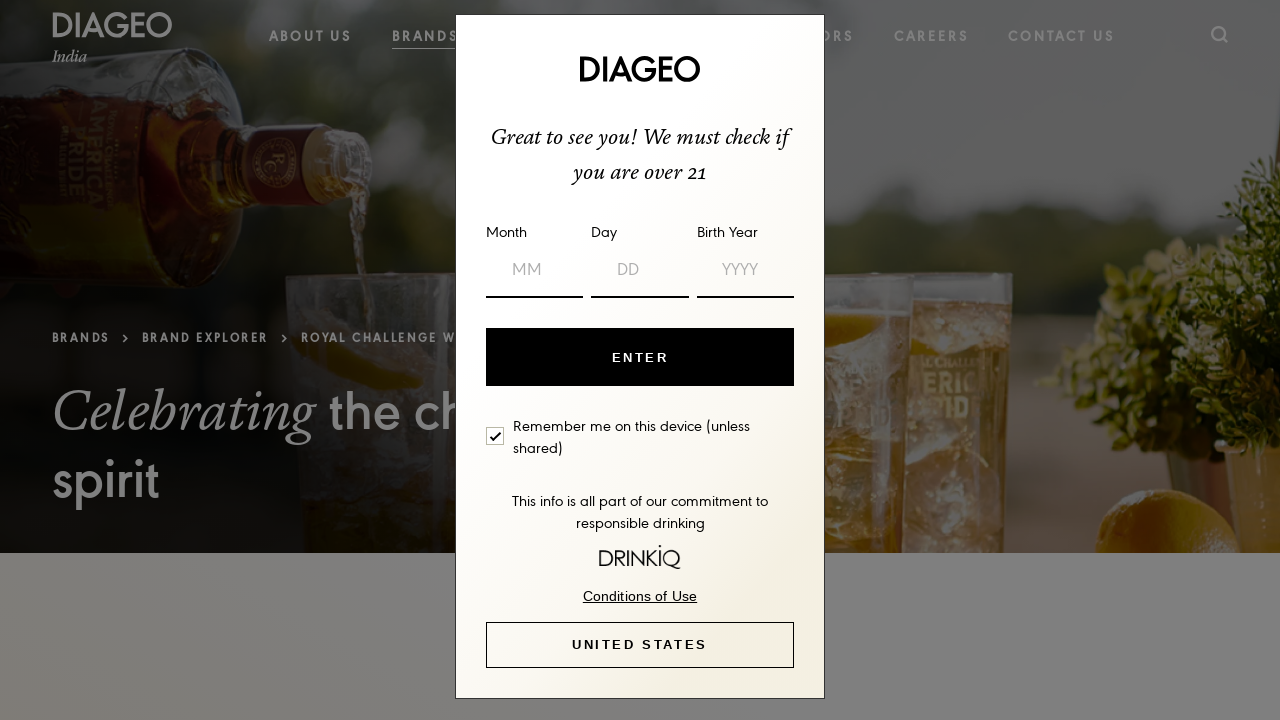

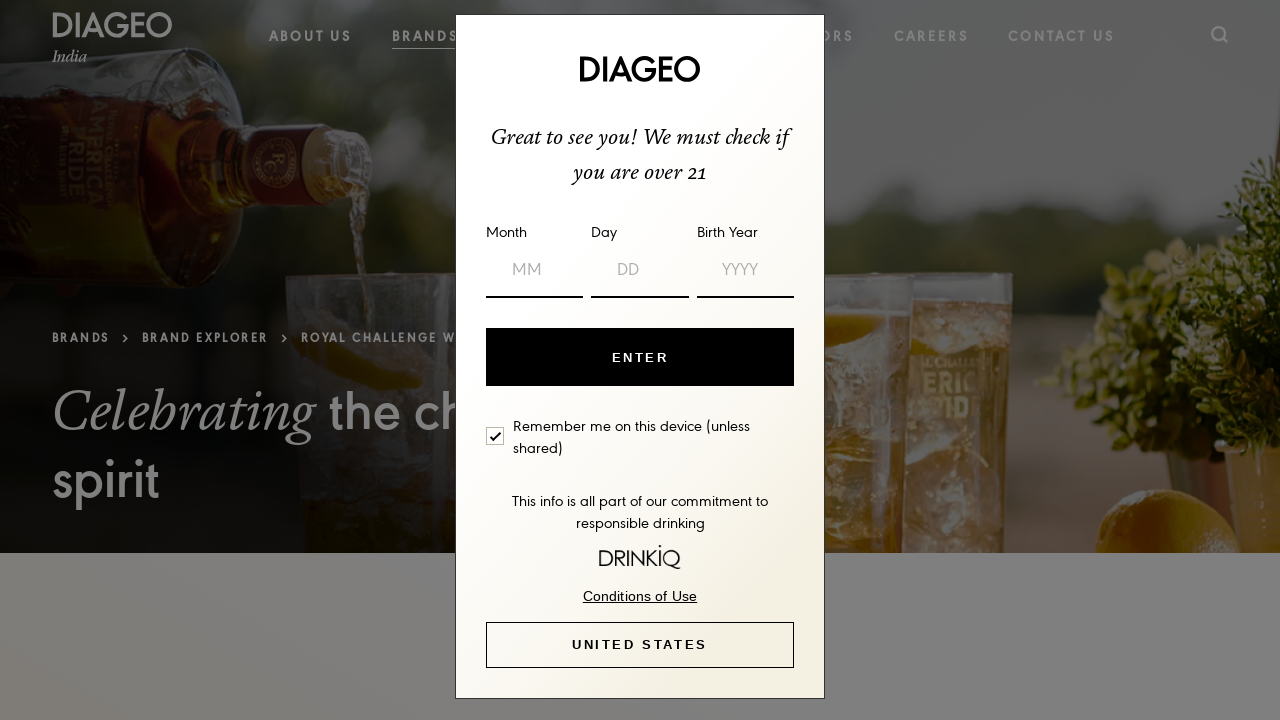